Navigates to Trello and tests different browser window size configurations including maximize, fullscreen, and custom dimensions

Starting URL: https://trello.com

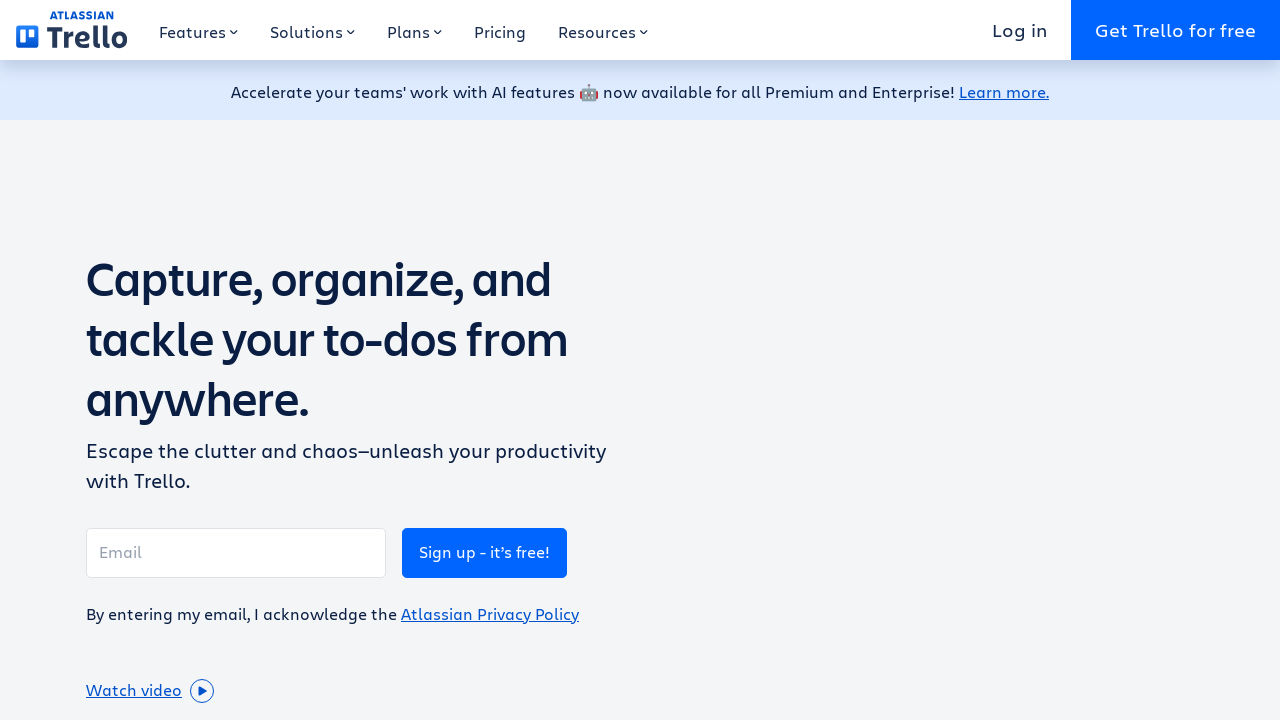

Set viewport size to maximized dimensions (1920x1080)
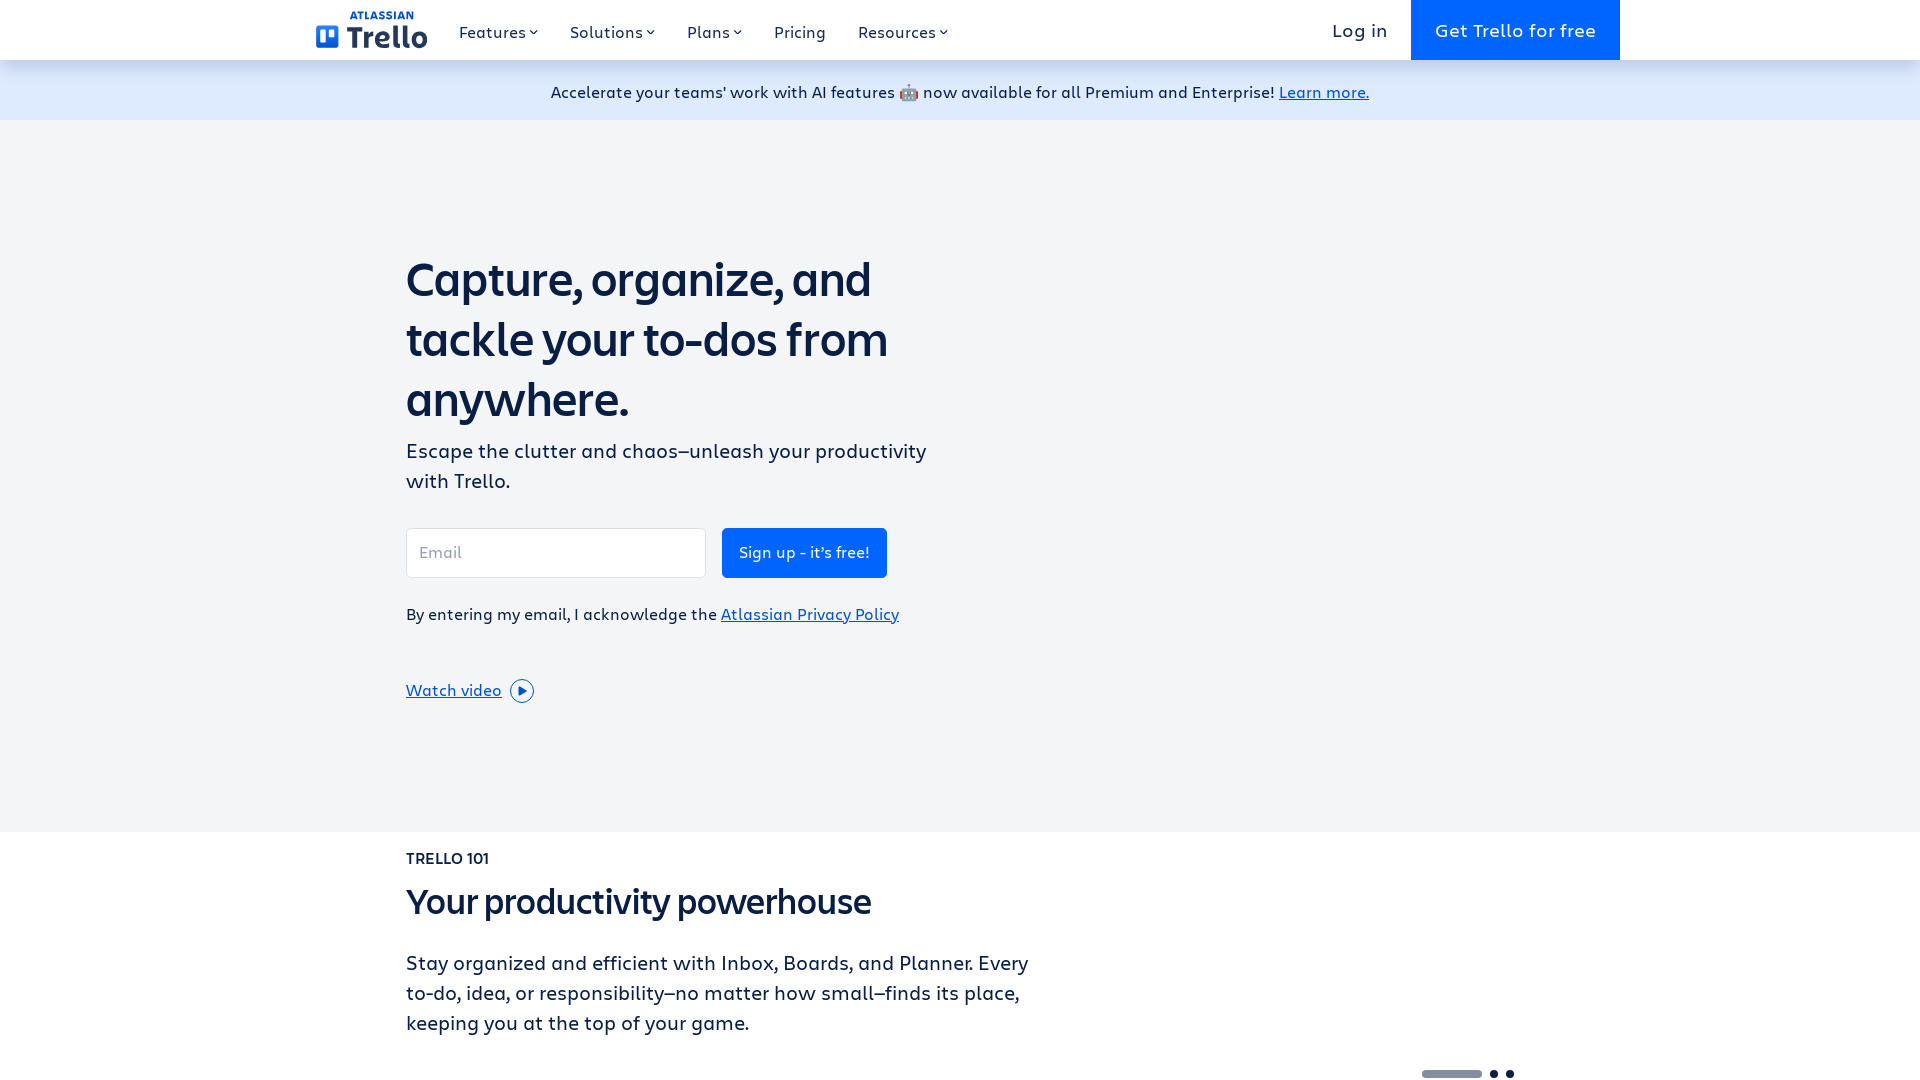

Set viewport size to fullscreen dimensions (1920x1080)
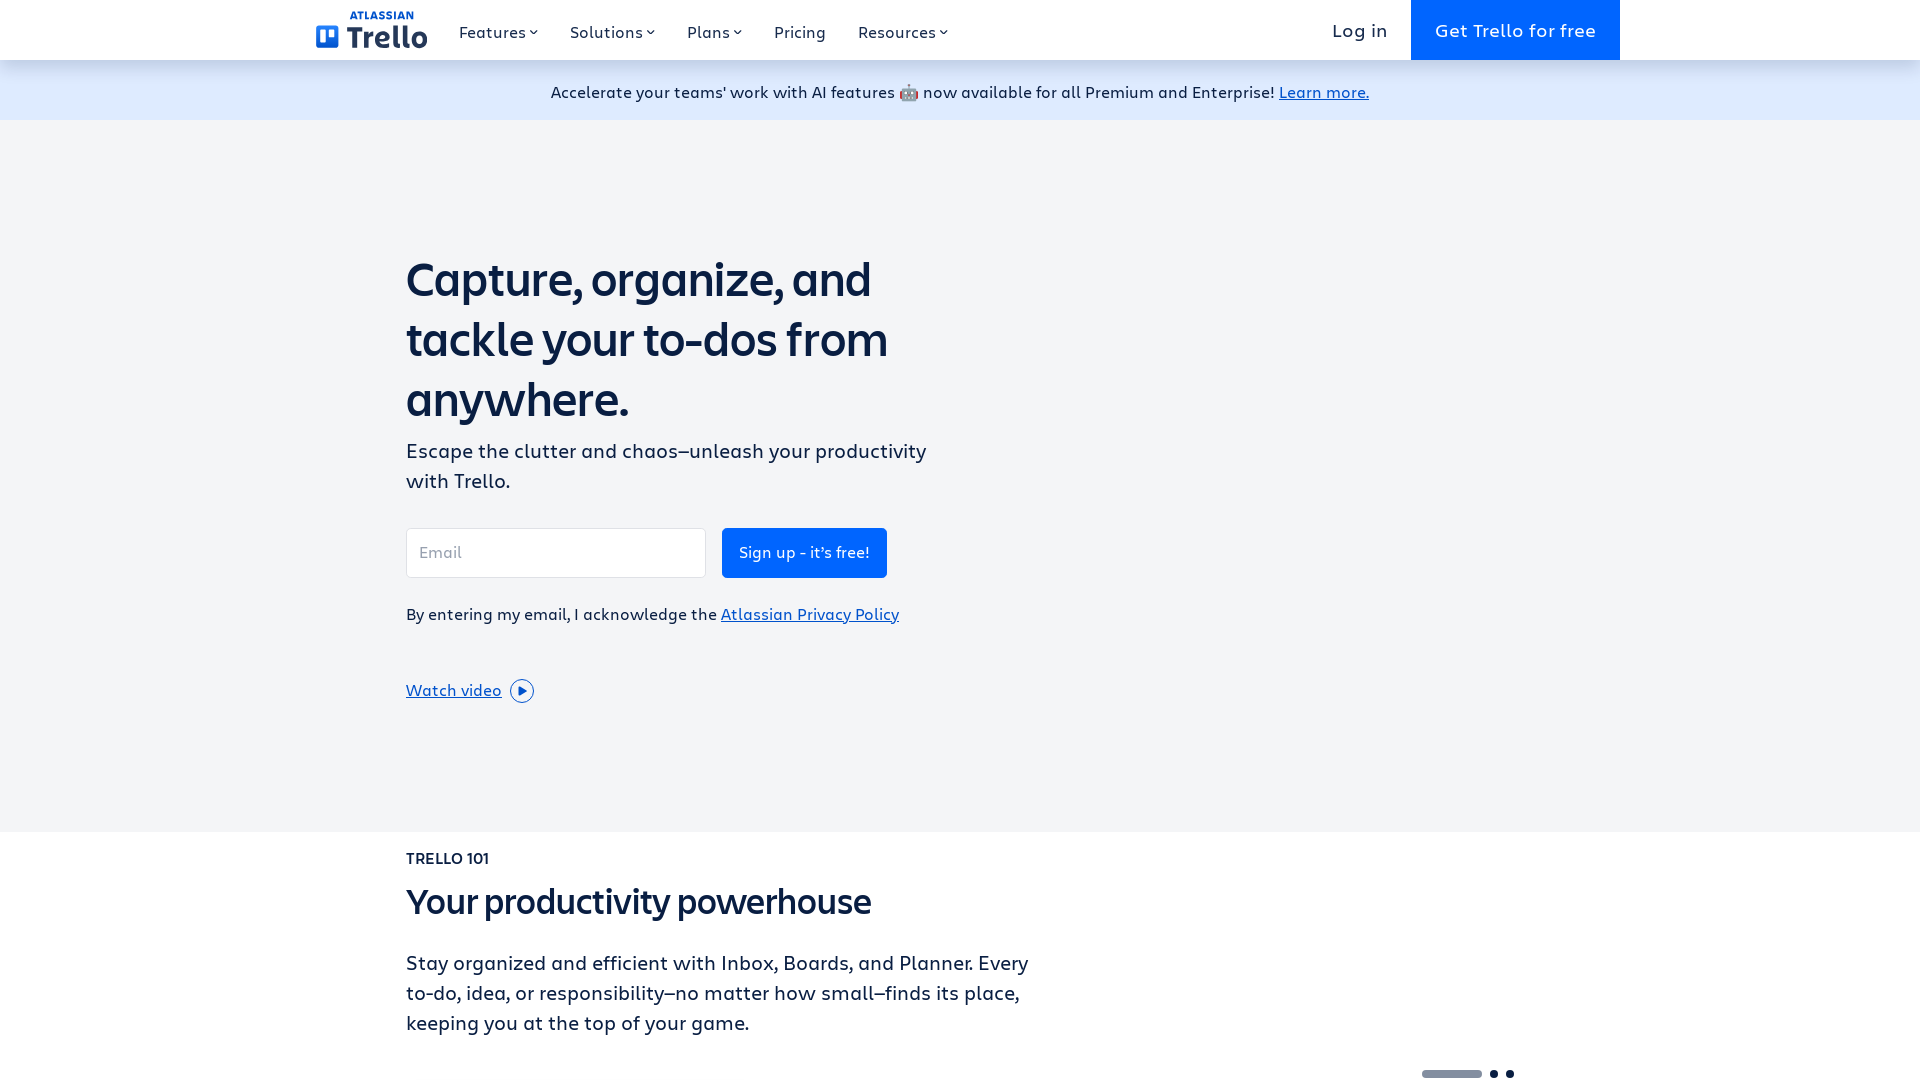

Set viewport size to iPad dimensions (1024x1366)
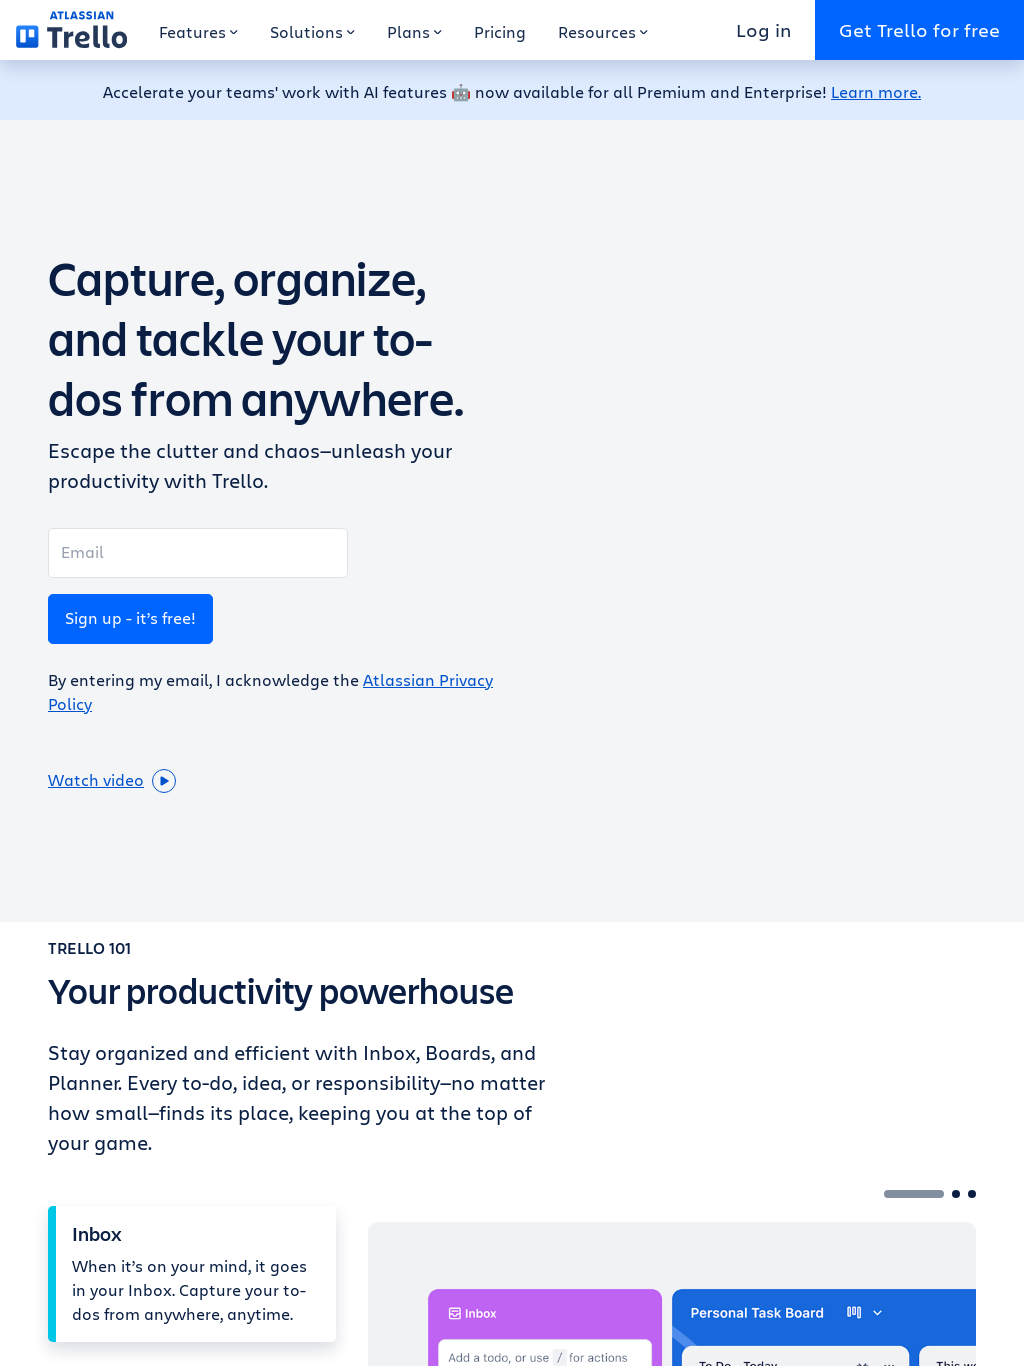

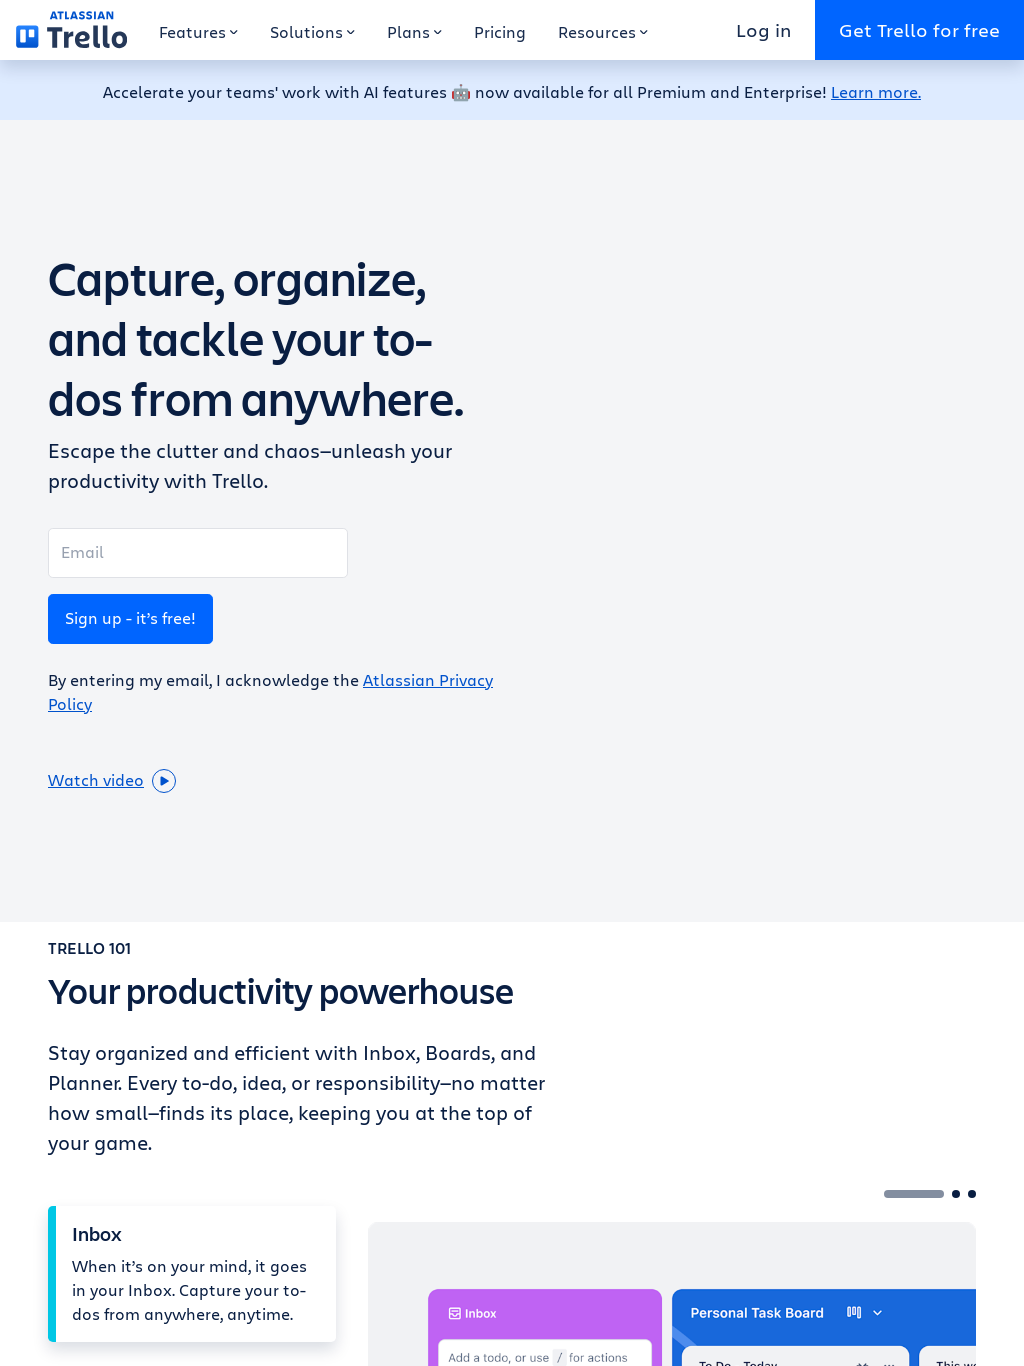